Navigates to the Rozetka e-commerce homepage and waits for the page to load.

Starting URL: https://rozetka.com.ua

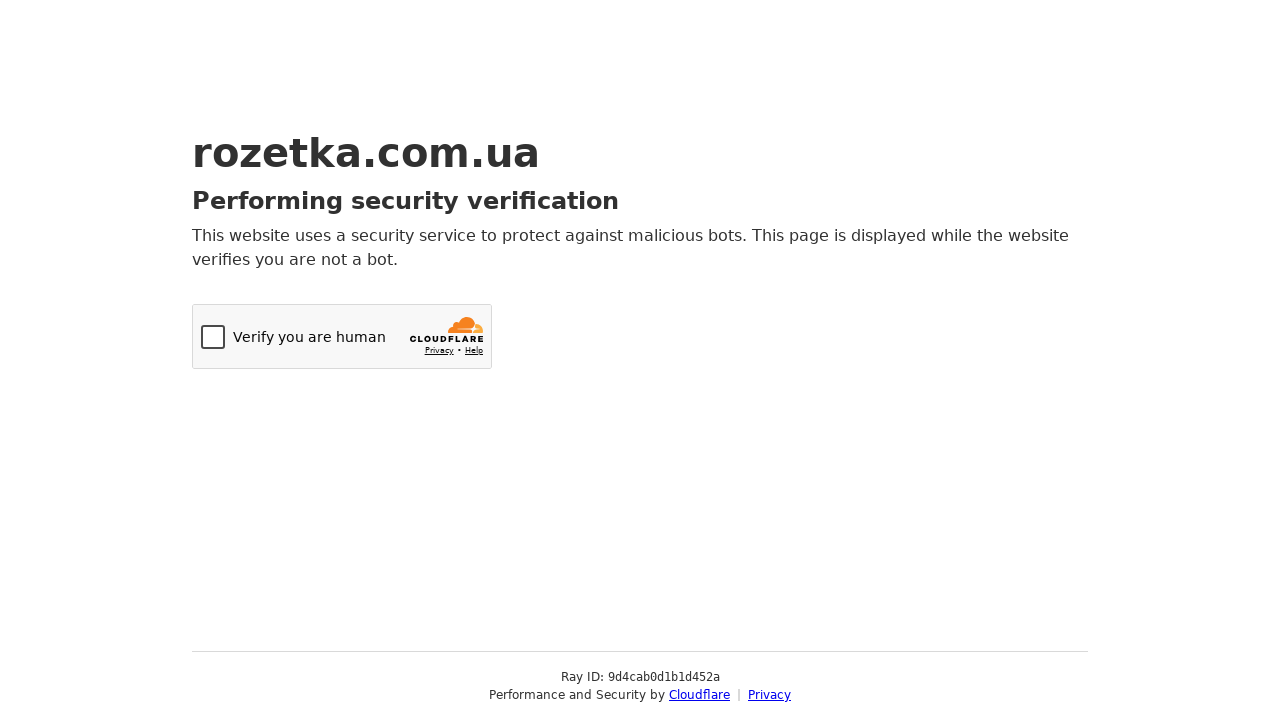

Navigated to Rozetka e-commerce homepage
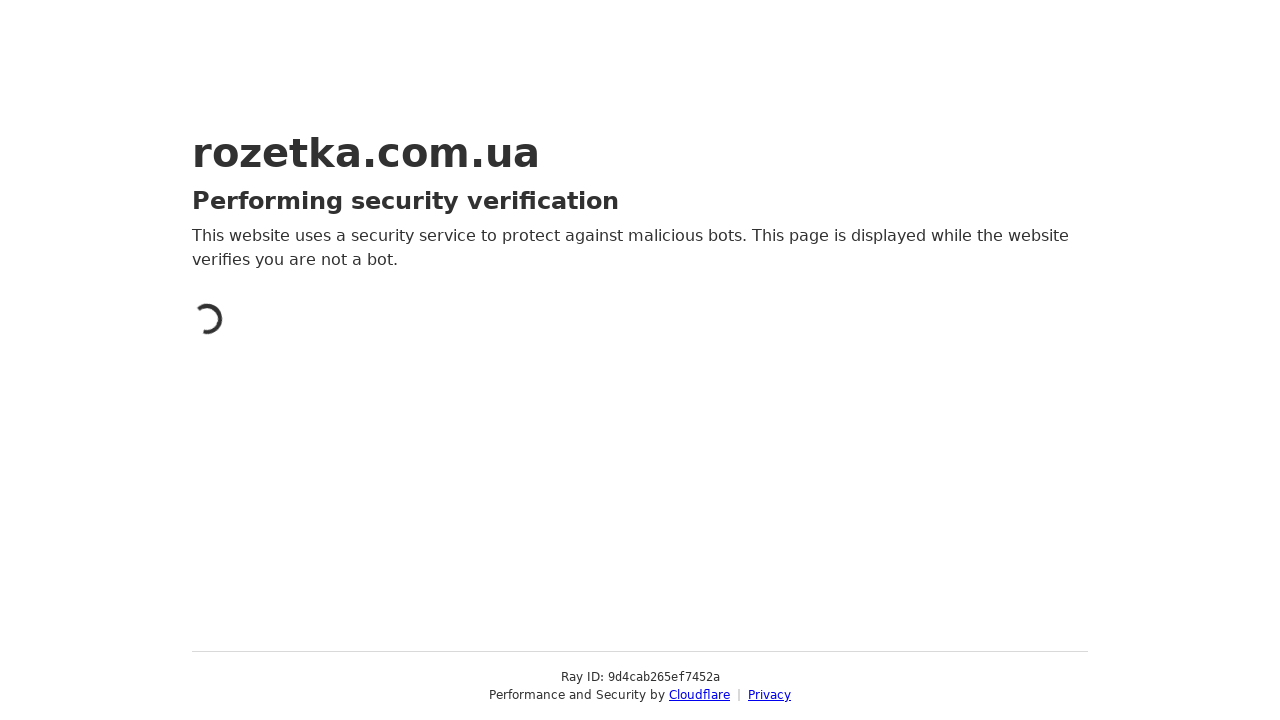

Page fully loaded - networkidle state reached
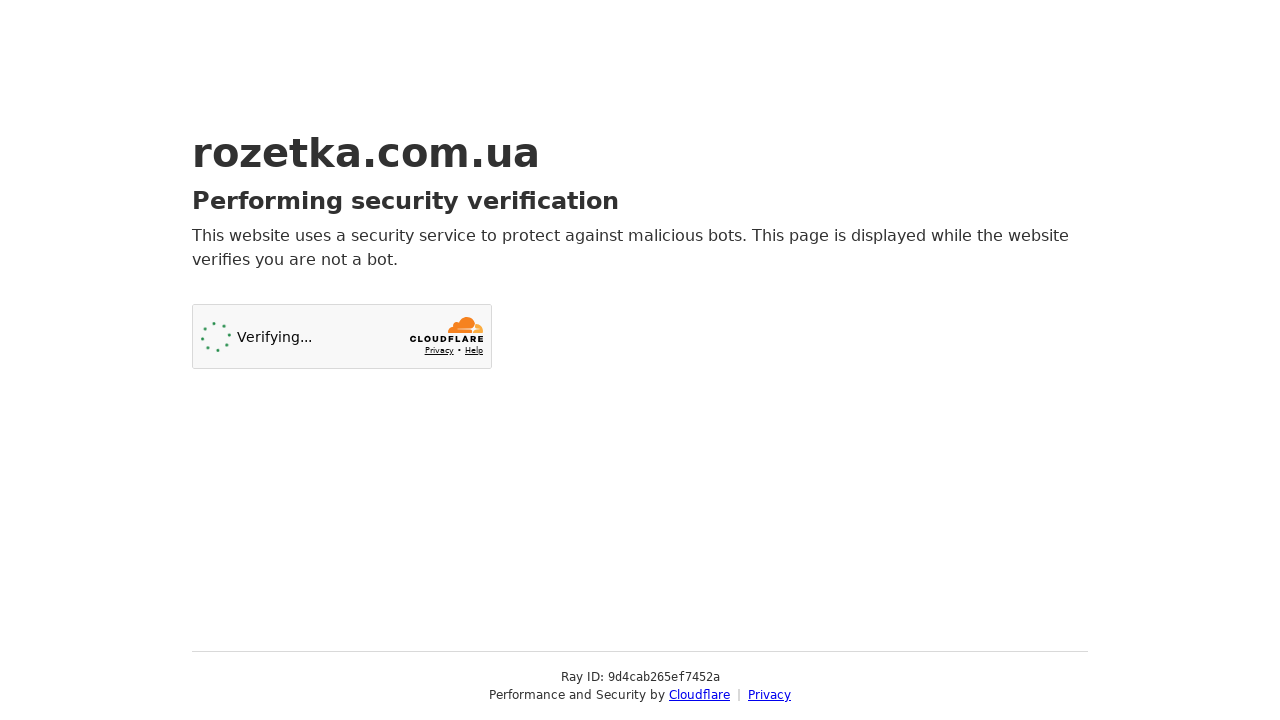

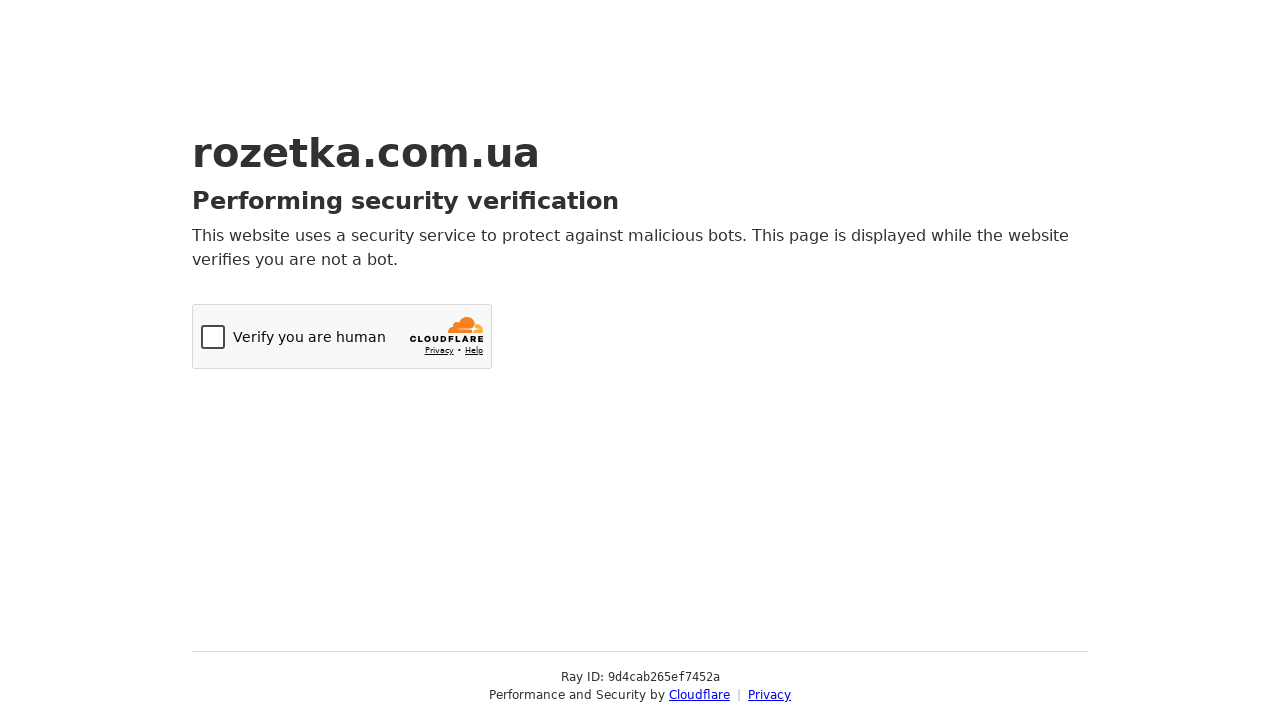